Tests an e-commerce shopping flow by searching for products containing "ber", adding all results to cart, proceeding to checkout, applying a promo code, and verifying the discount is applied correctly along with price calculations.

Starting URL: https://rahulshettyacademy.com/seleniumPractise/

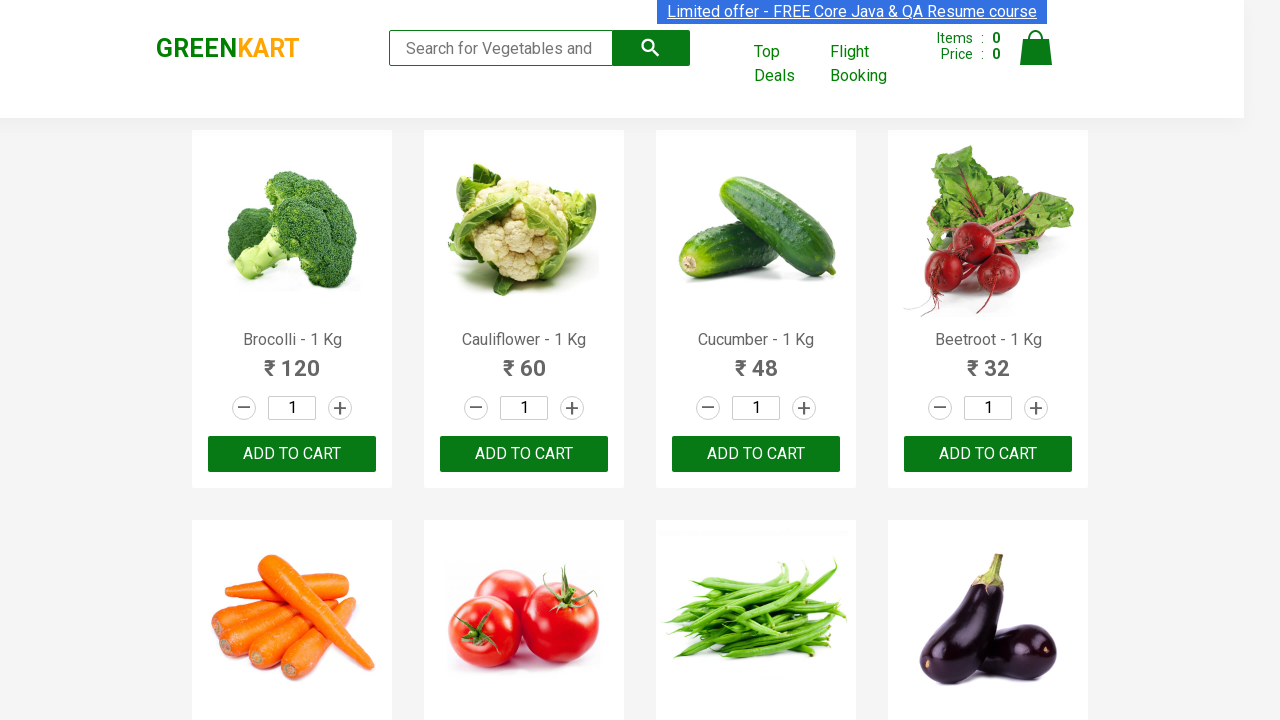

Filled search field with 'ber' on input.search-keyword
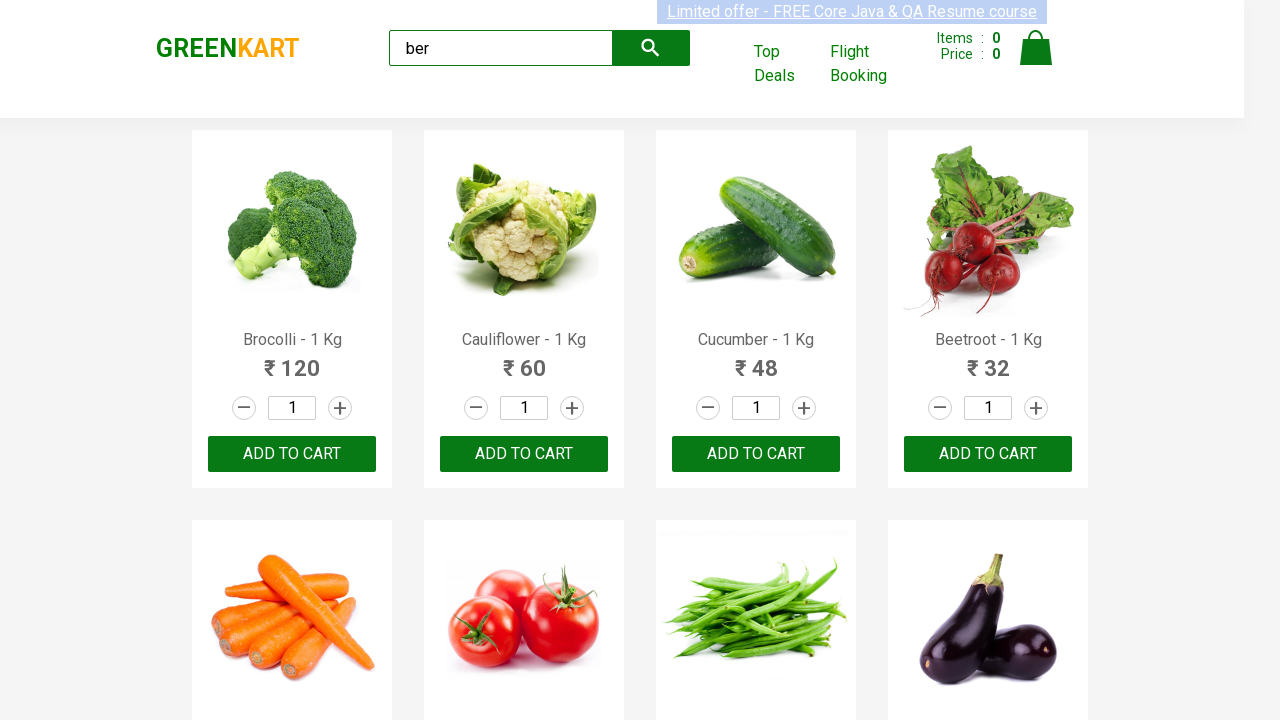

Waited for search results to load
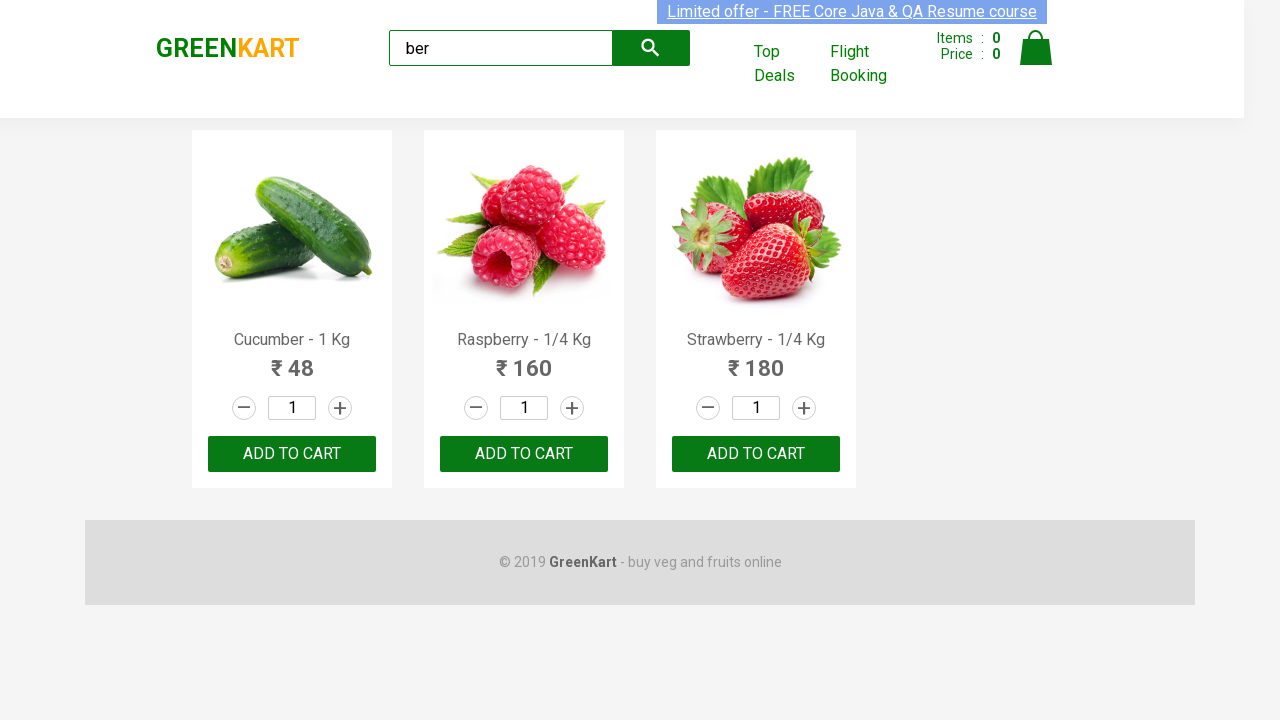

Verified 3 products are displayed in search results
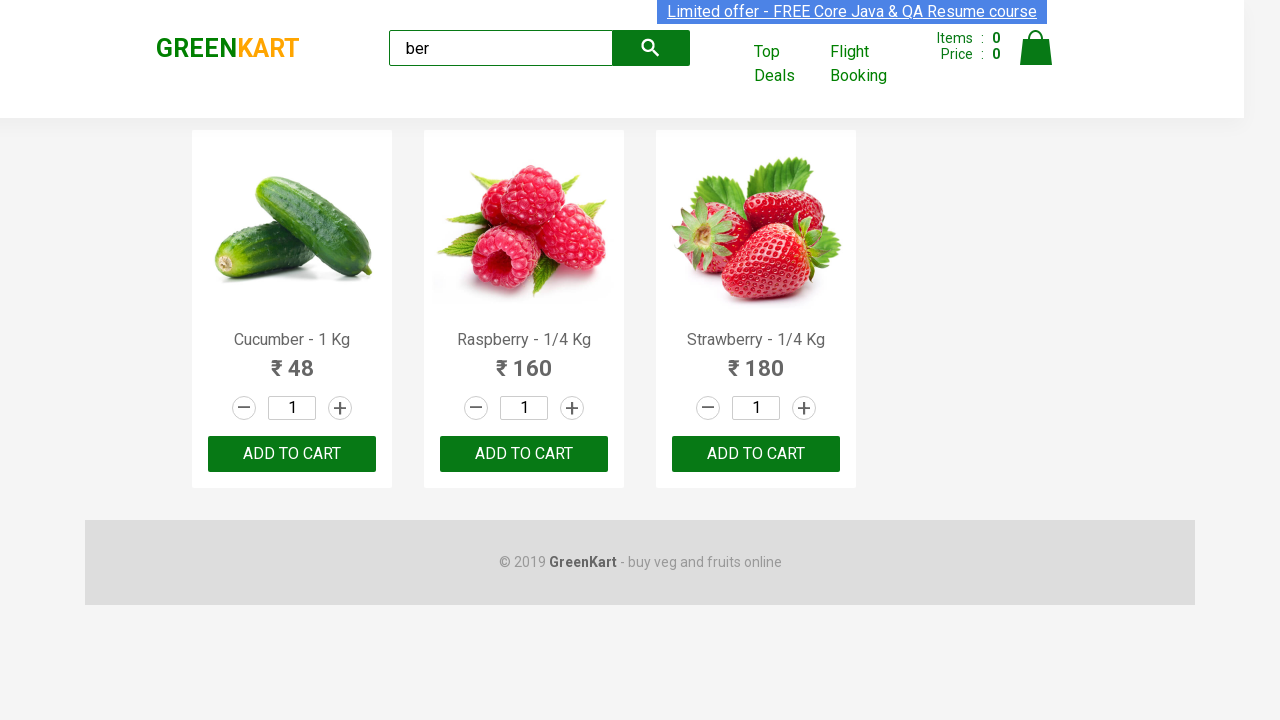

Clicked 'Add to Cart' button for product 1 at (292, 454) on xpath=//div[@class='product-action']/button >> nth=0
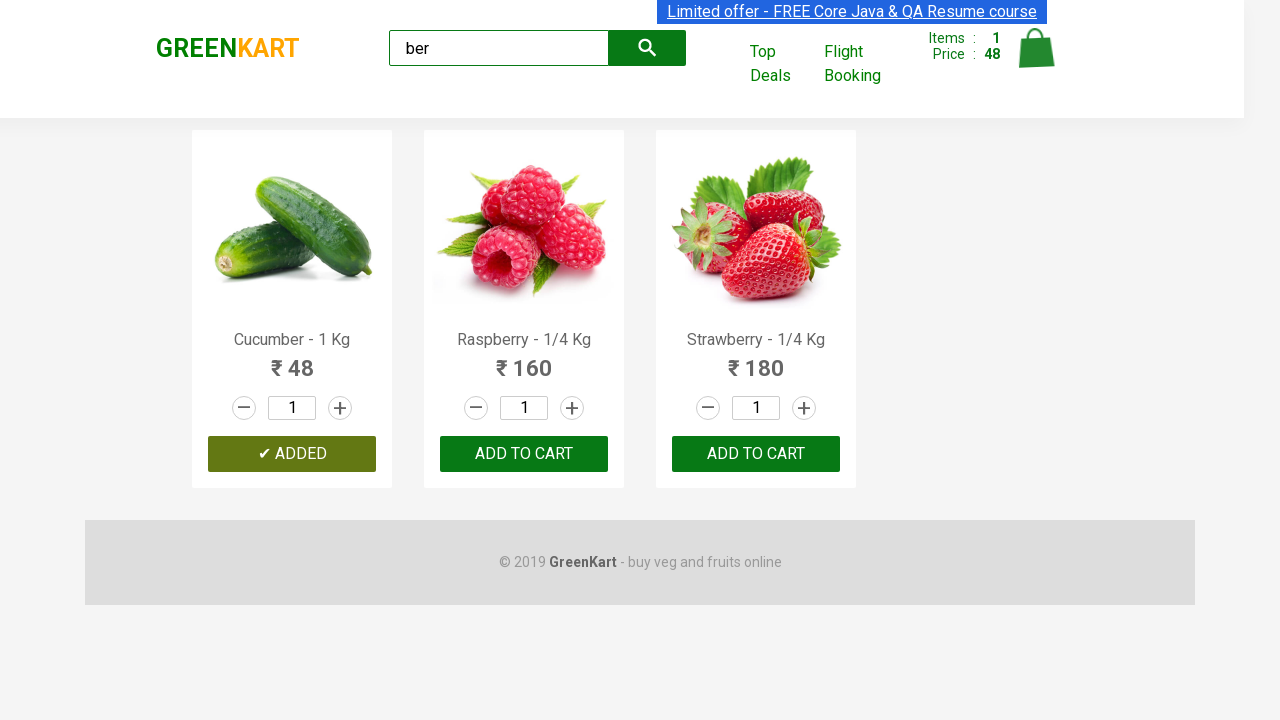

Clicked 'Add to Cart' button for product 2 at (524, 454) on xpath=//div[@class='product-action']/button >> nth=1
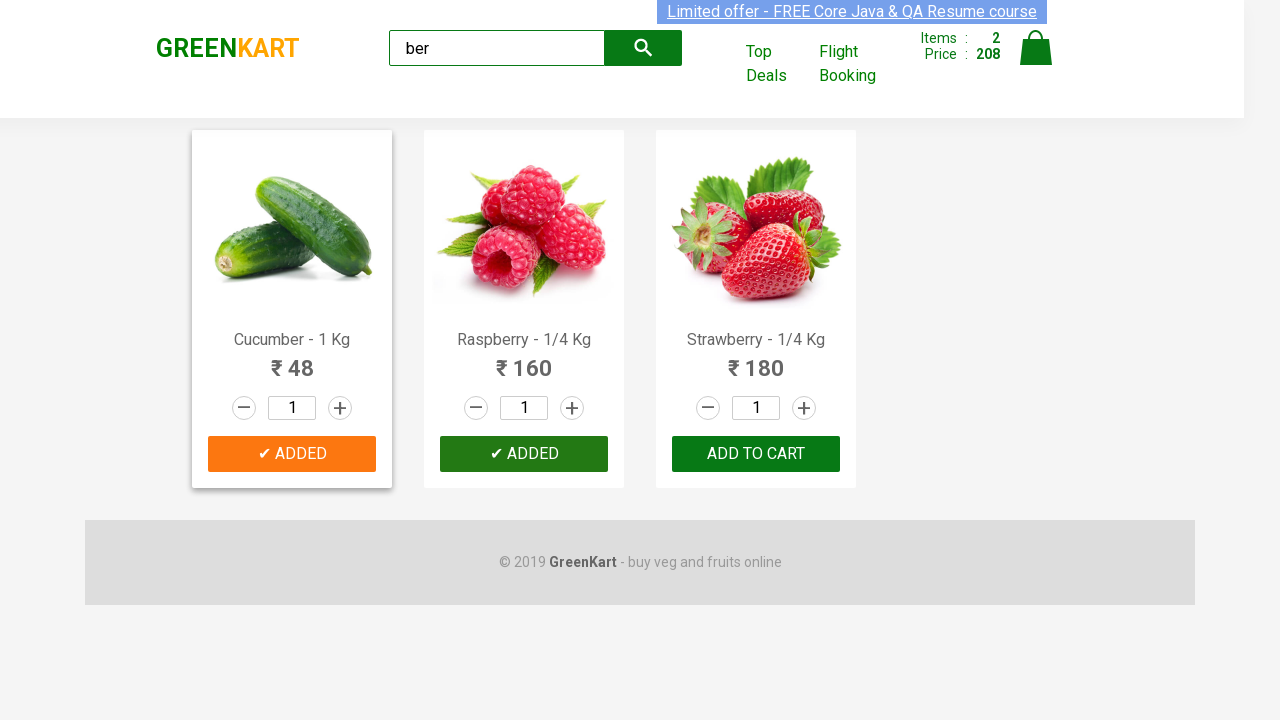

Clicked 'Add to Cart' button for product 3 at (756, 454) on xpath=//div[@class='product-action']/button >> nth=2
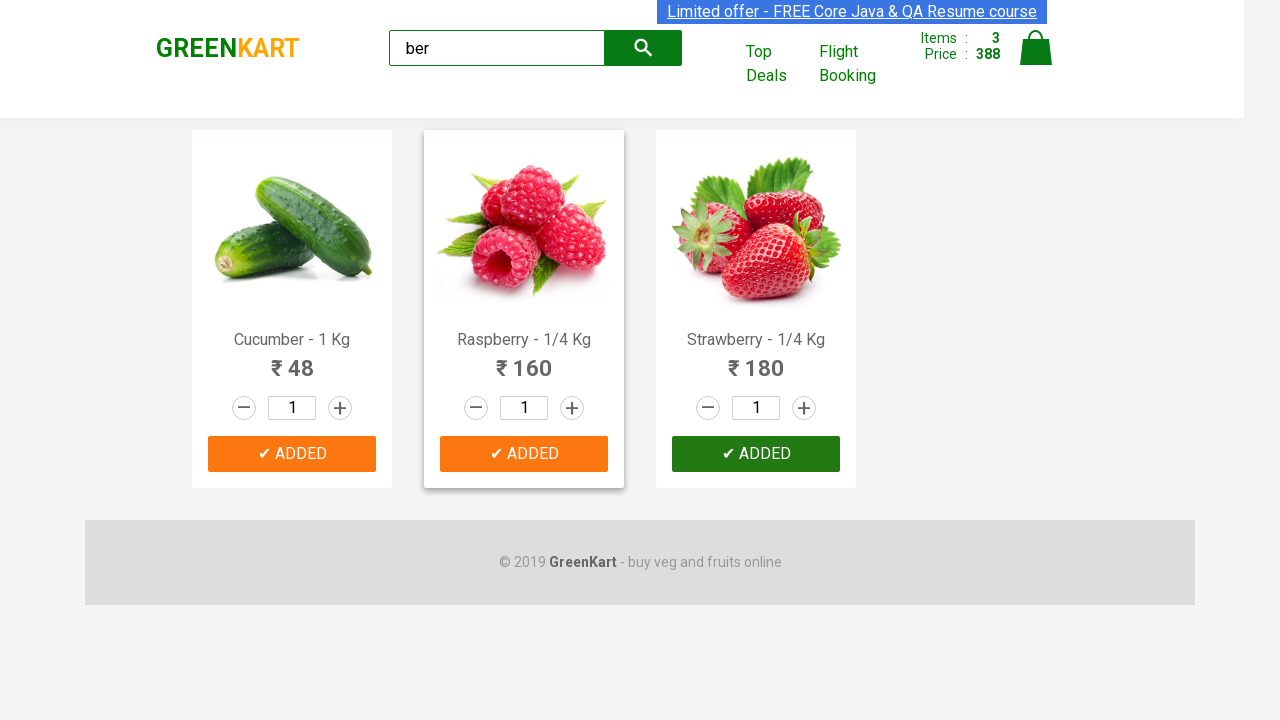

Clicked on Cart icon to view shopping cart at (1036, 48) on img[alt='Cart']
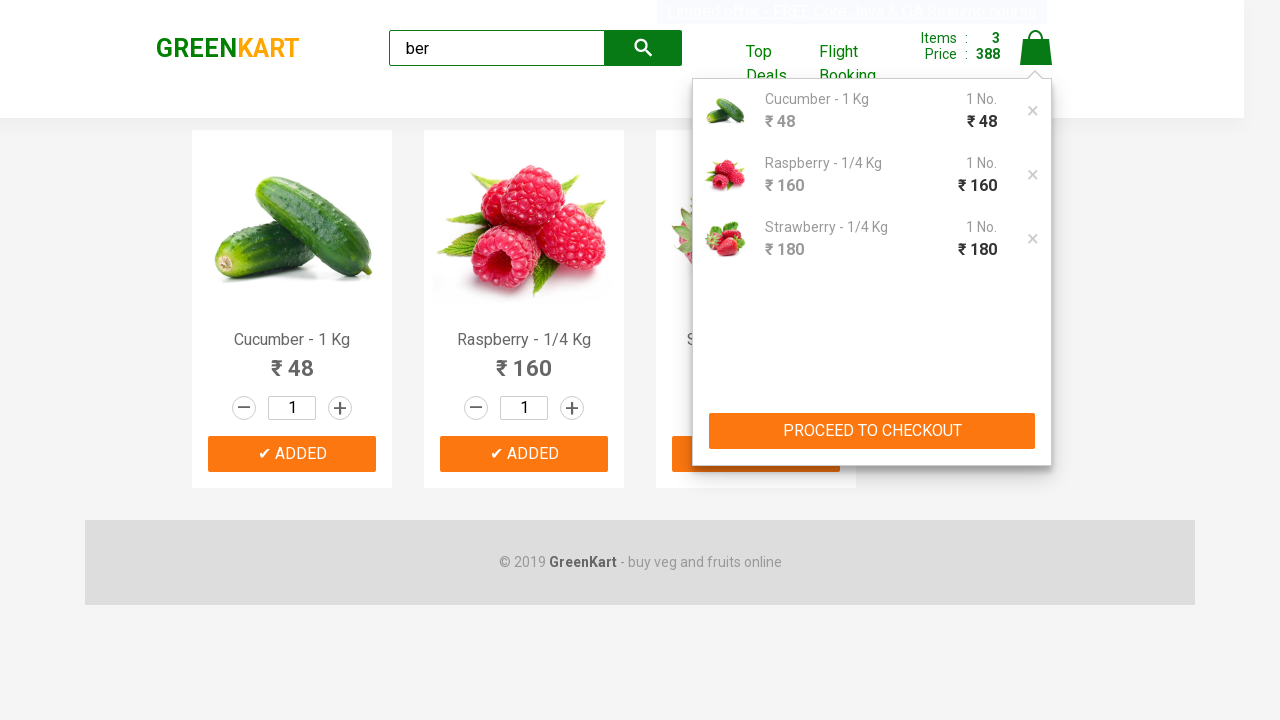

Clicked 'PROCEED TO CHECKOUT' button at (872, 431) on xpath=//button[text()='PROCEED TO CHECKOUT']
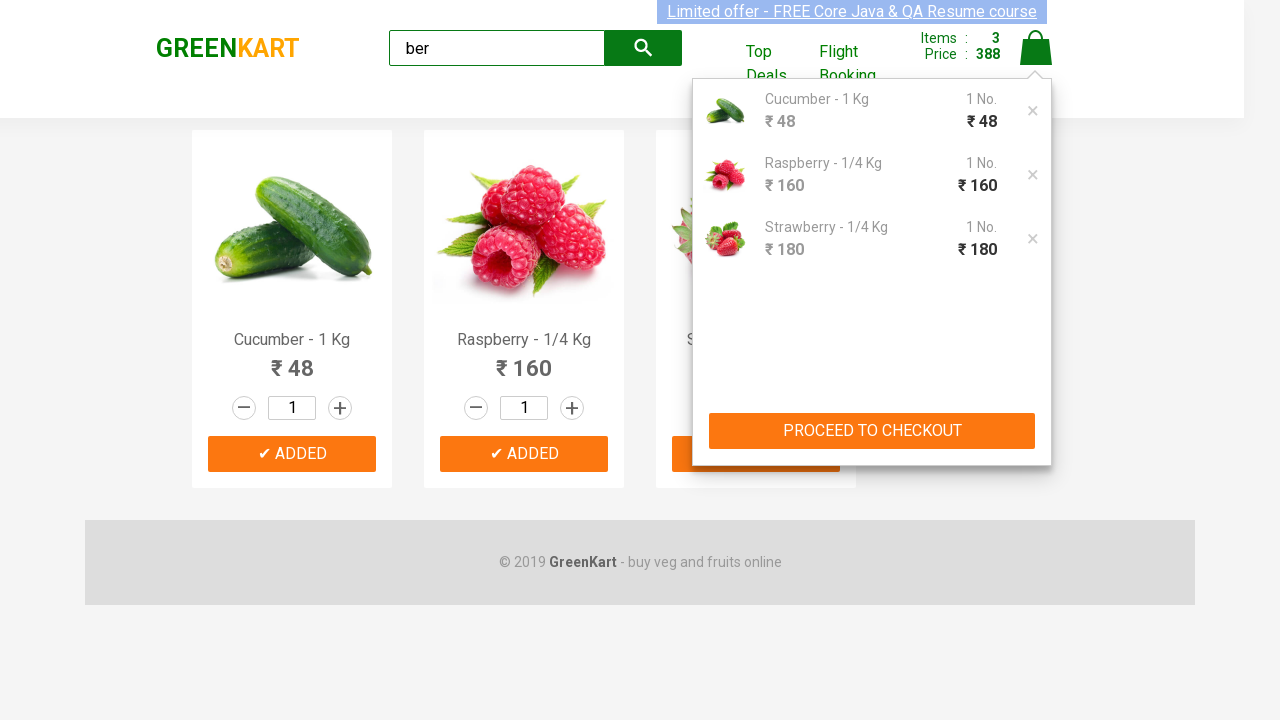

Waited for checkout page to load
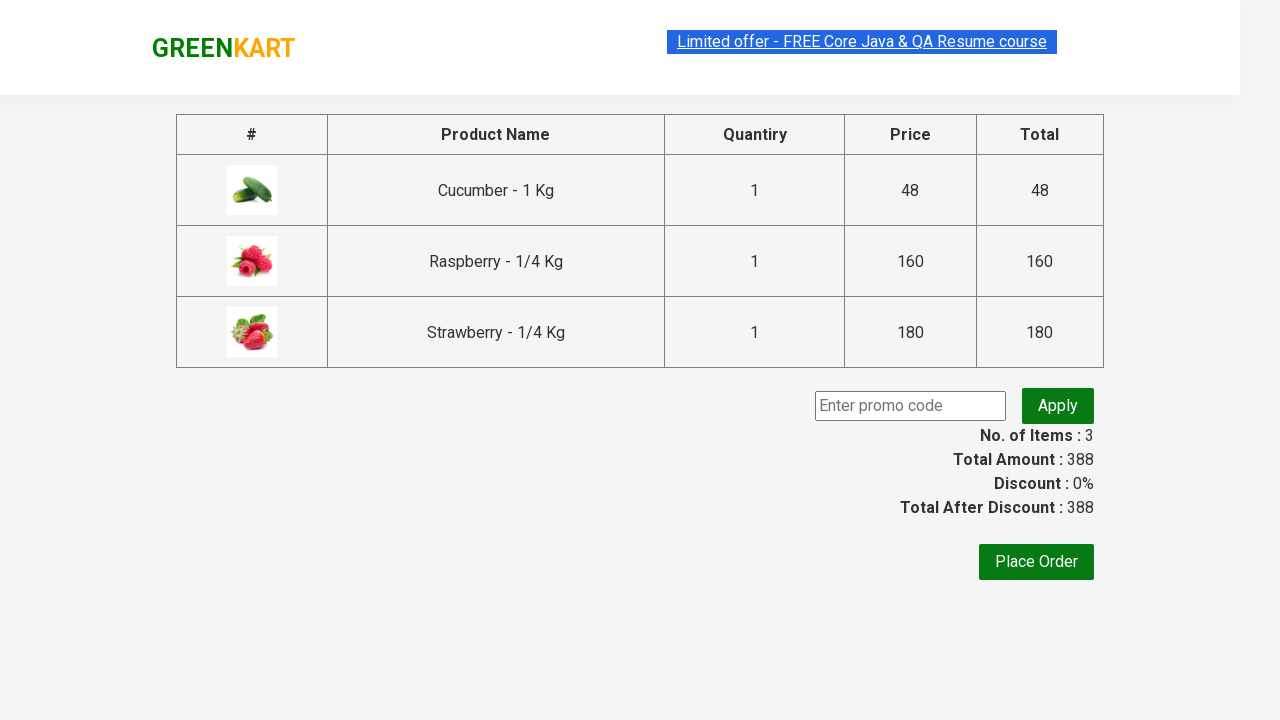

Entered promo code 'rahulshettyacademy' on .promoCode
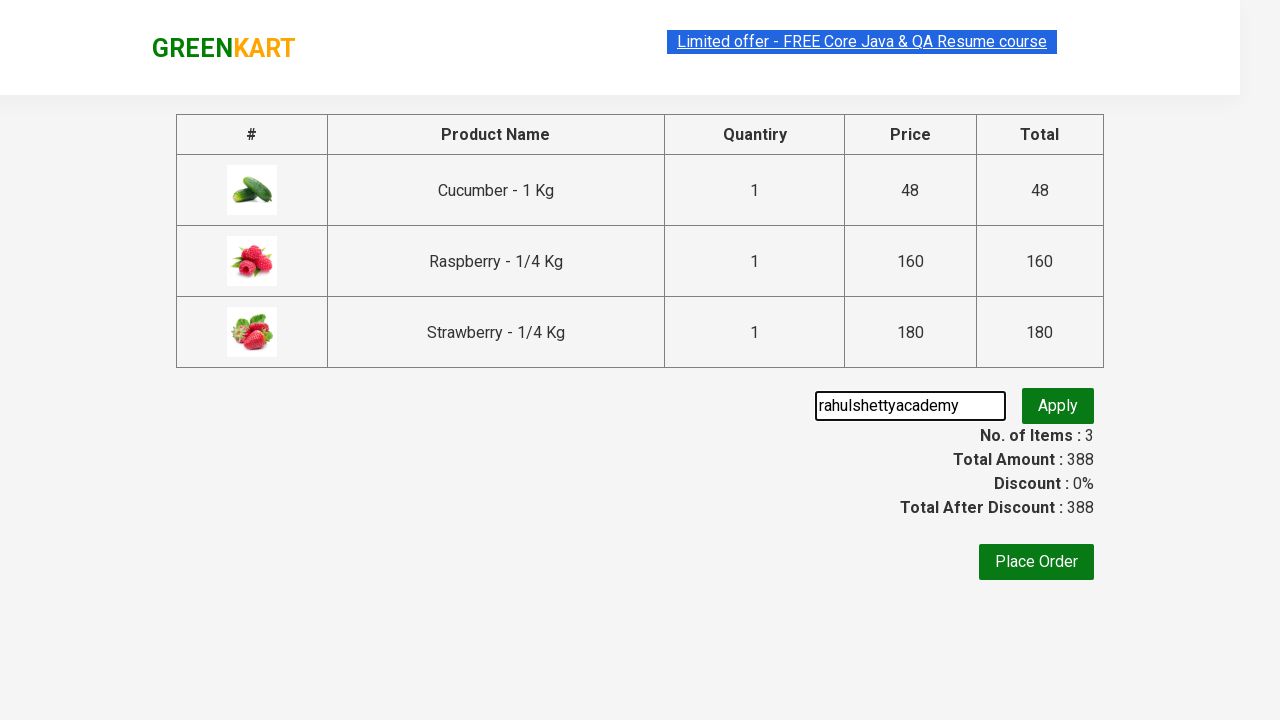

Clicked 'Apply' button to apply promo code at (1058, 406) on .promoBtn
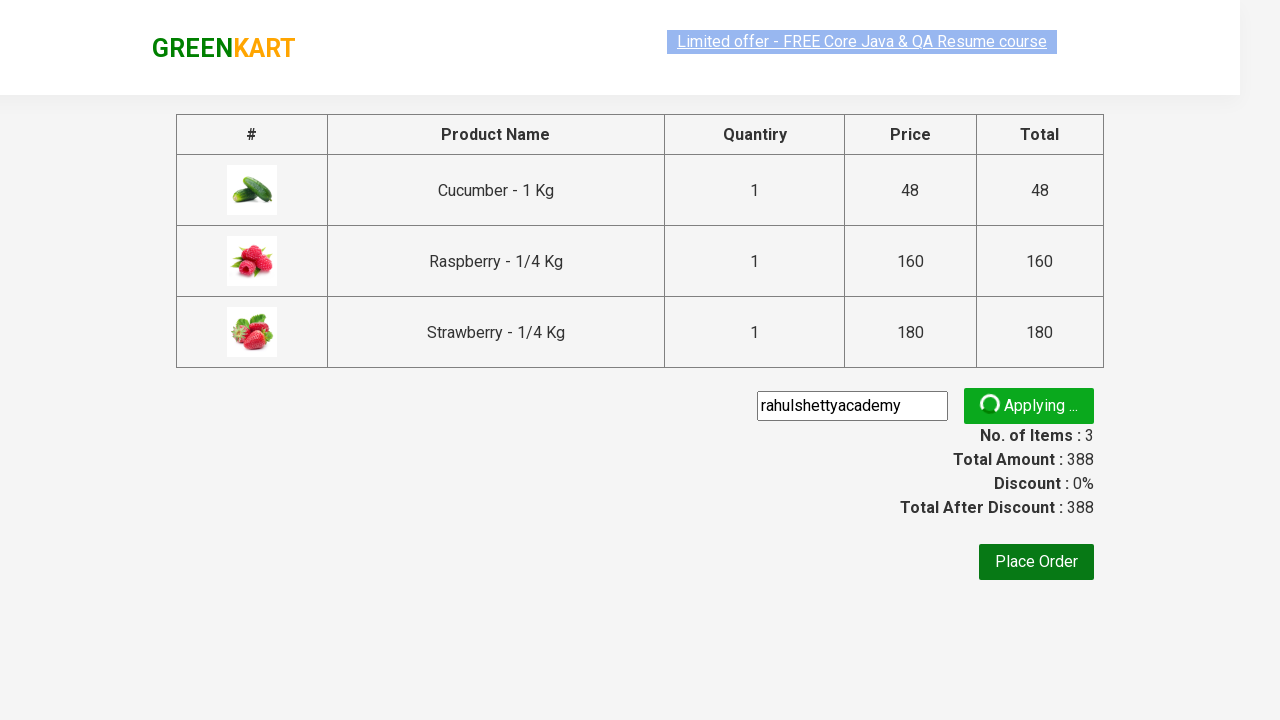

Discount was successfully applied and promo info displayed
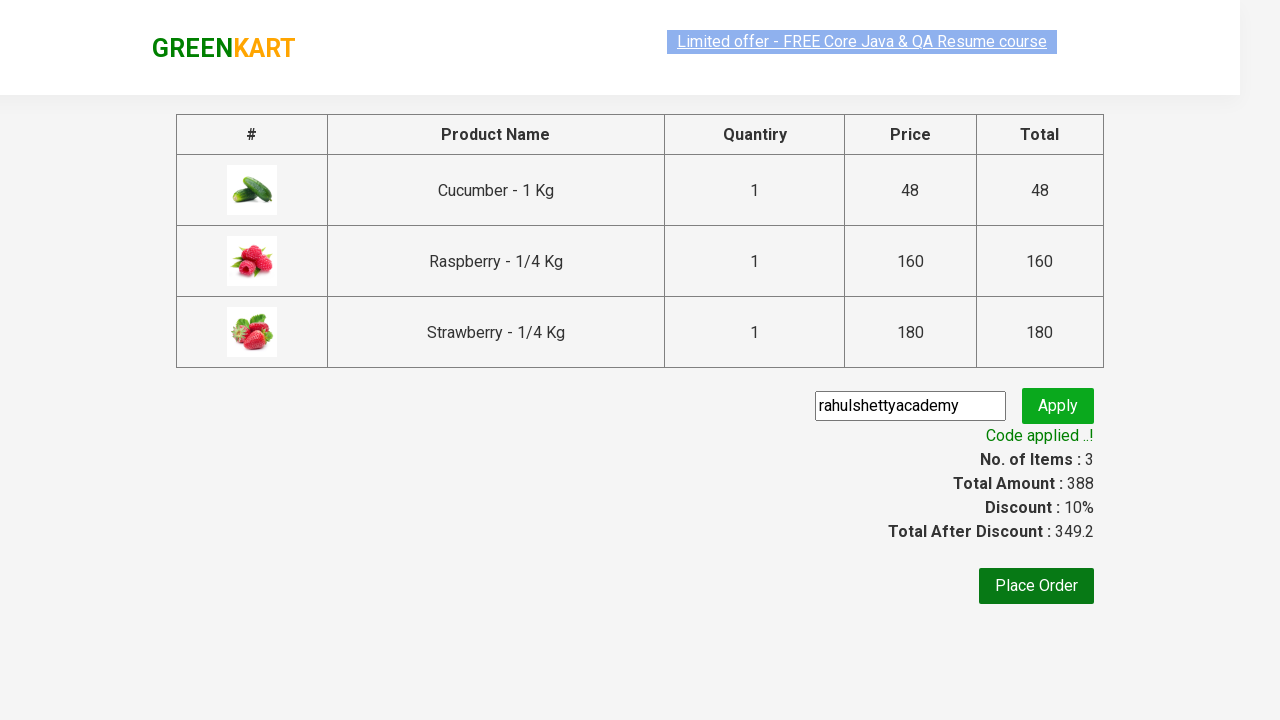

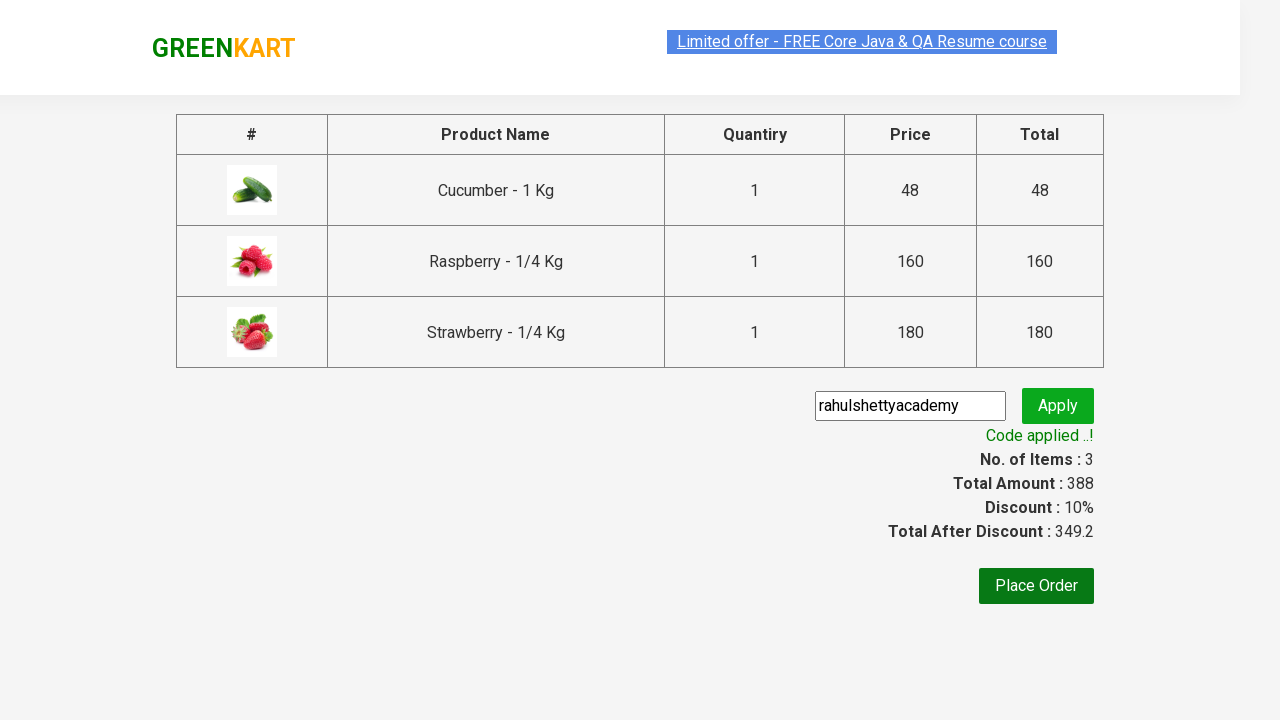